Navigates to the events listing page and verifies that pagination elements are present in the page.

Starting URL: https://www.activateuts.com.au/events/?orderby=featured&page_num=1

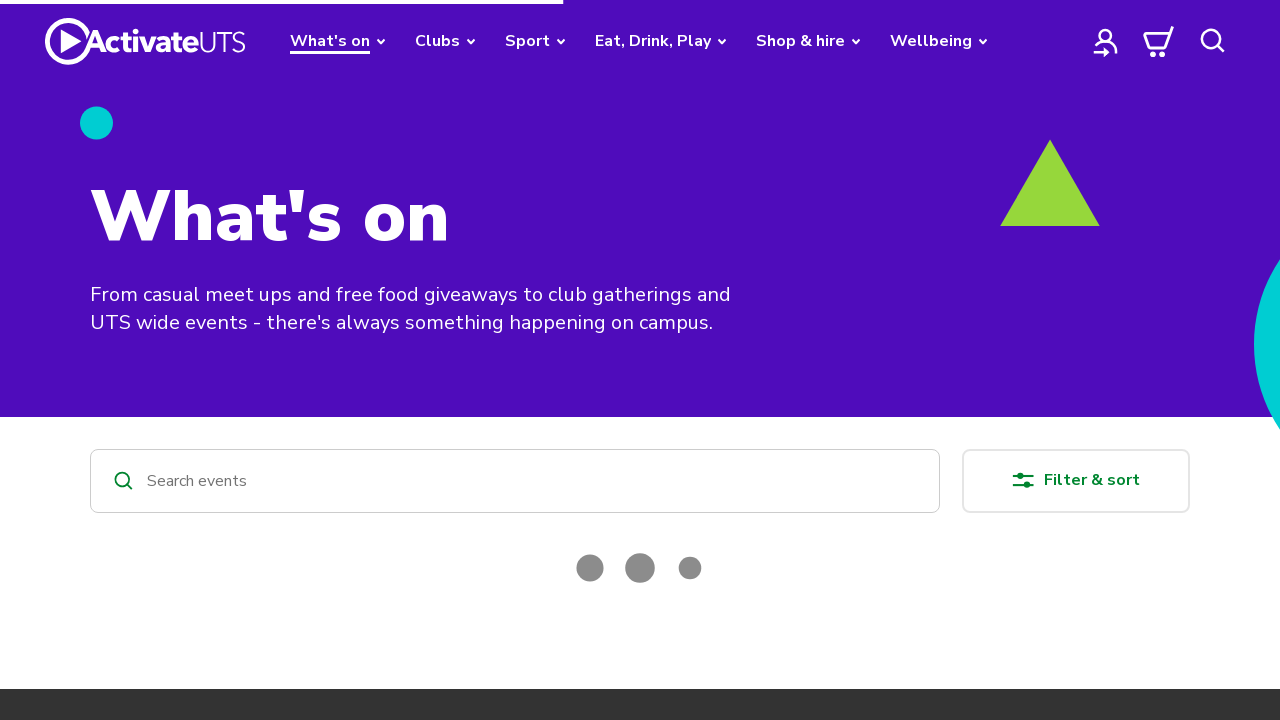

Events container loaded on pagination page
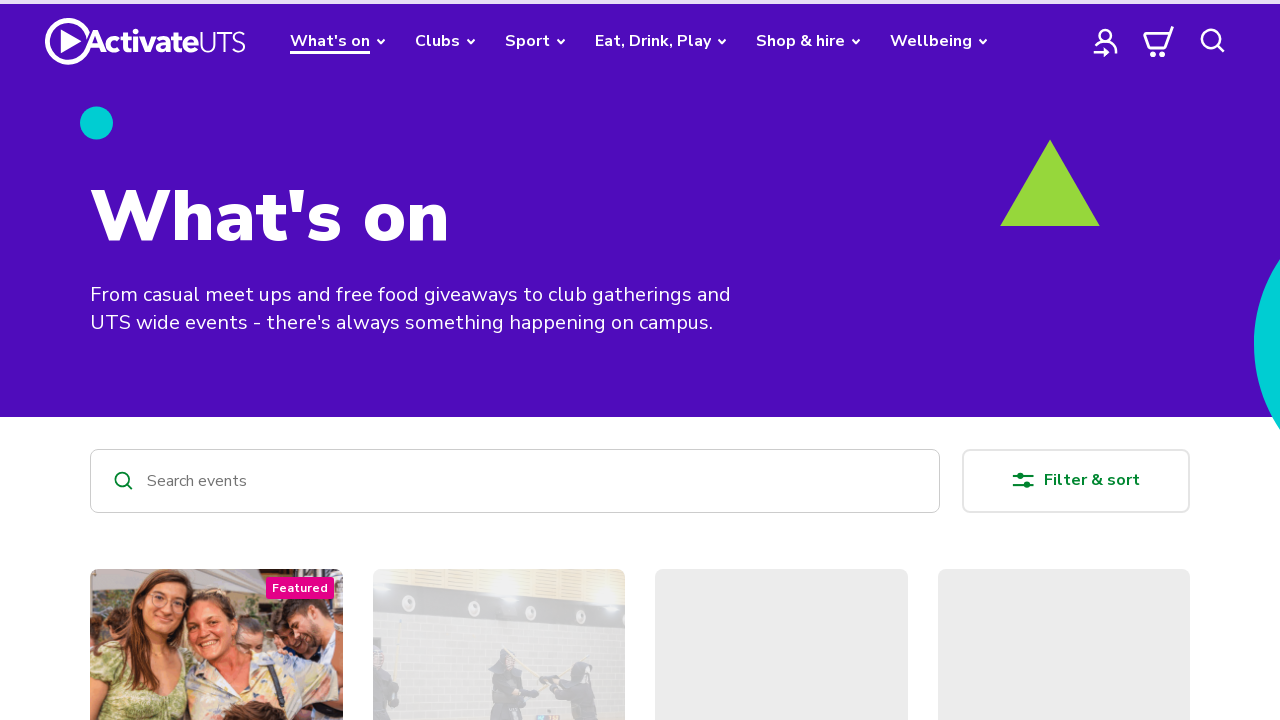

Selected events container element
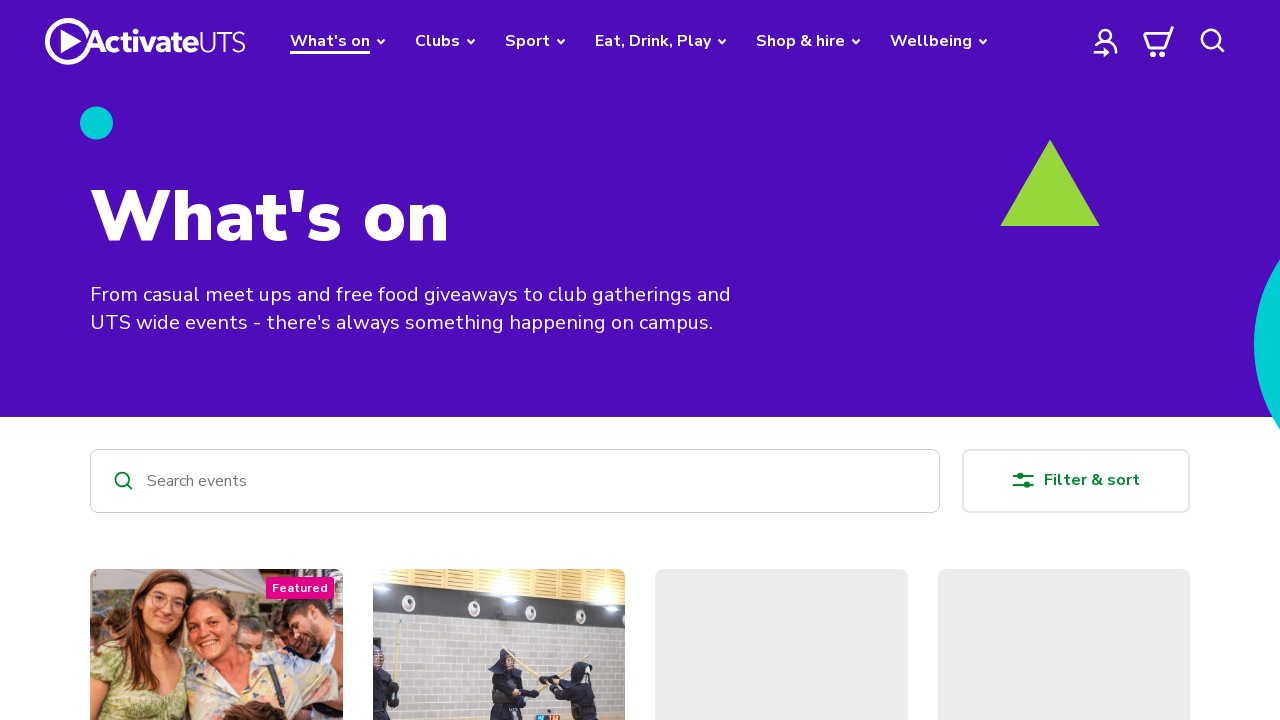

Found pagination anchor elements within container
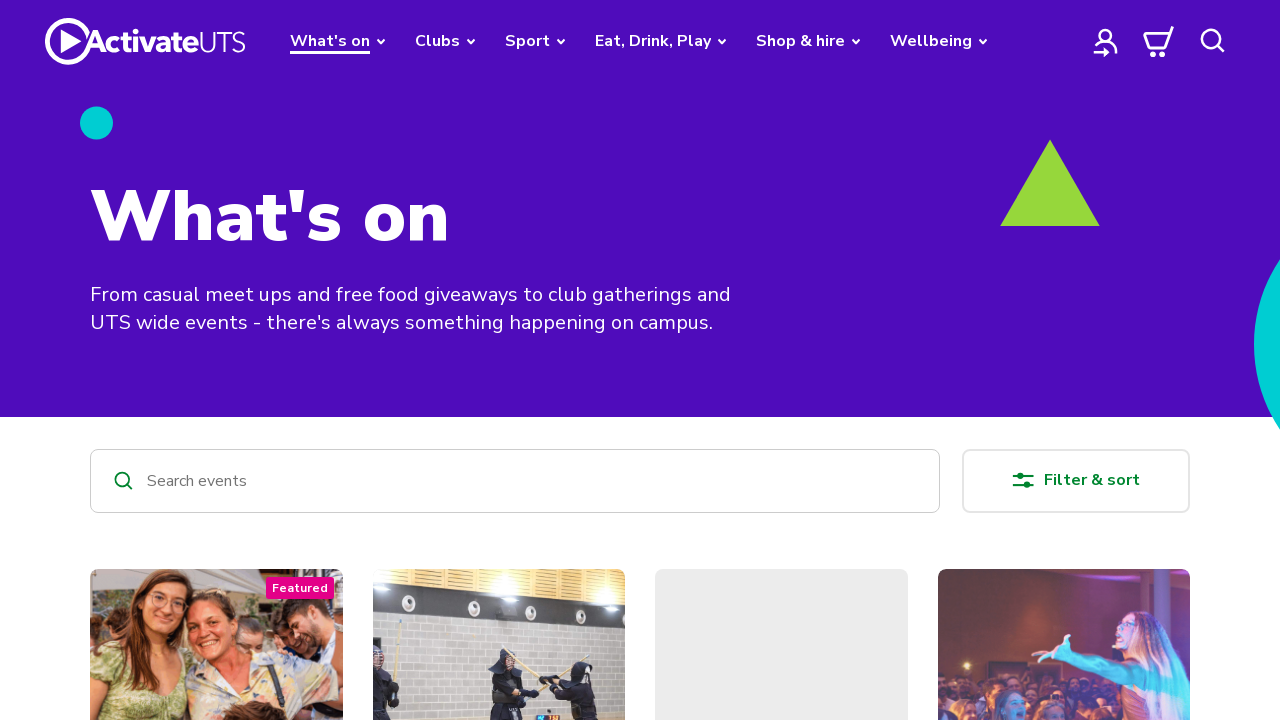

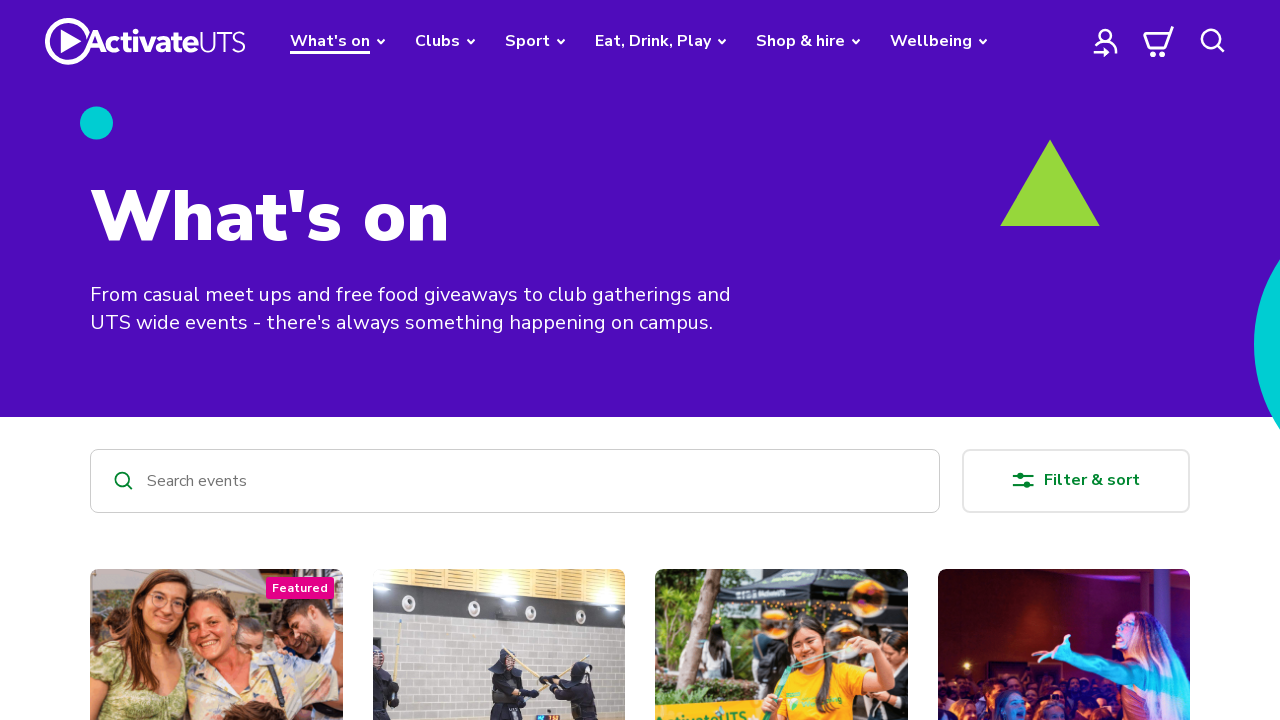